Demonstrates stale element reference exception by entering username, refreshing the page, and re-entering the username to show how elements need to be re-located after DOM refresh

Starting URL: https://classic.crmpro.com/index.html

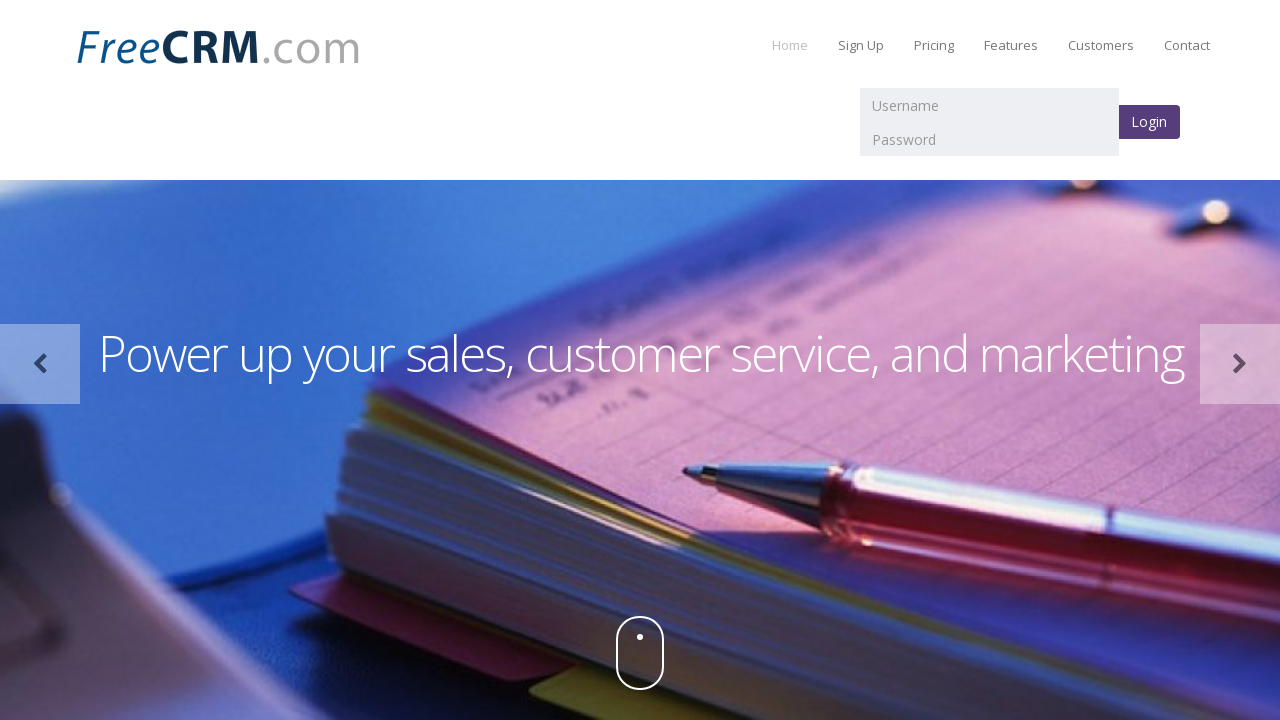

Navigated to CRM Pro login page
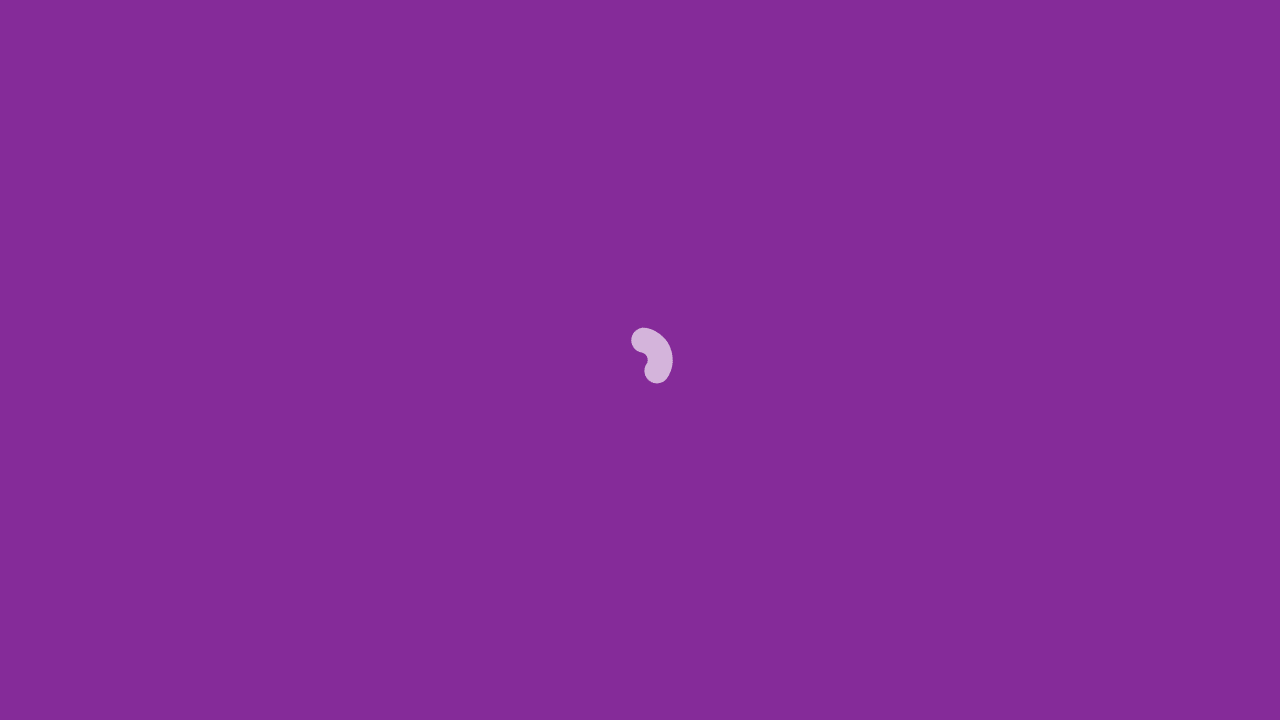

Filled username field with 'batchautomation' on input[name='username']
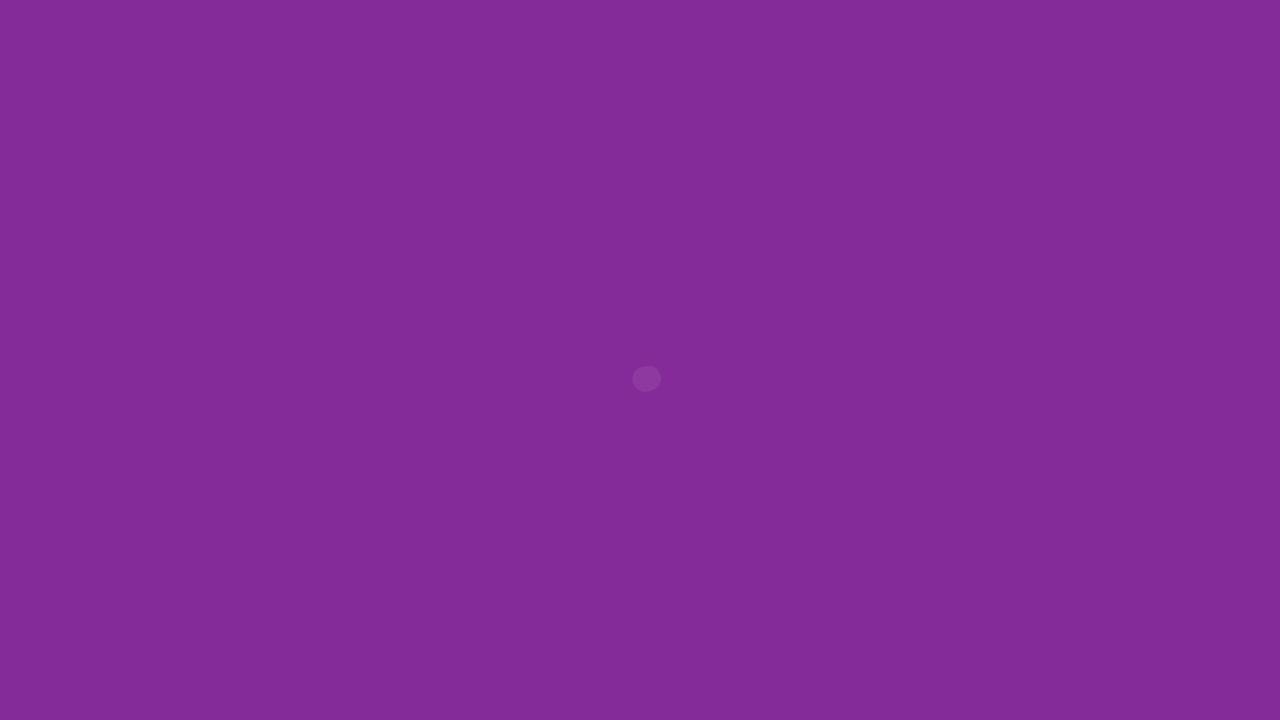

Waited 3 seconds before page refresh
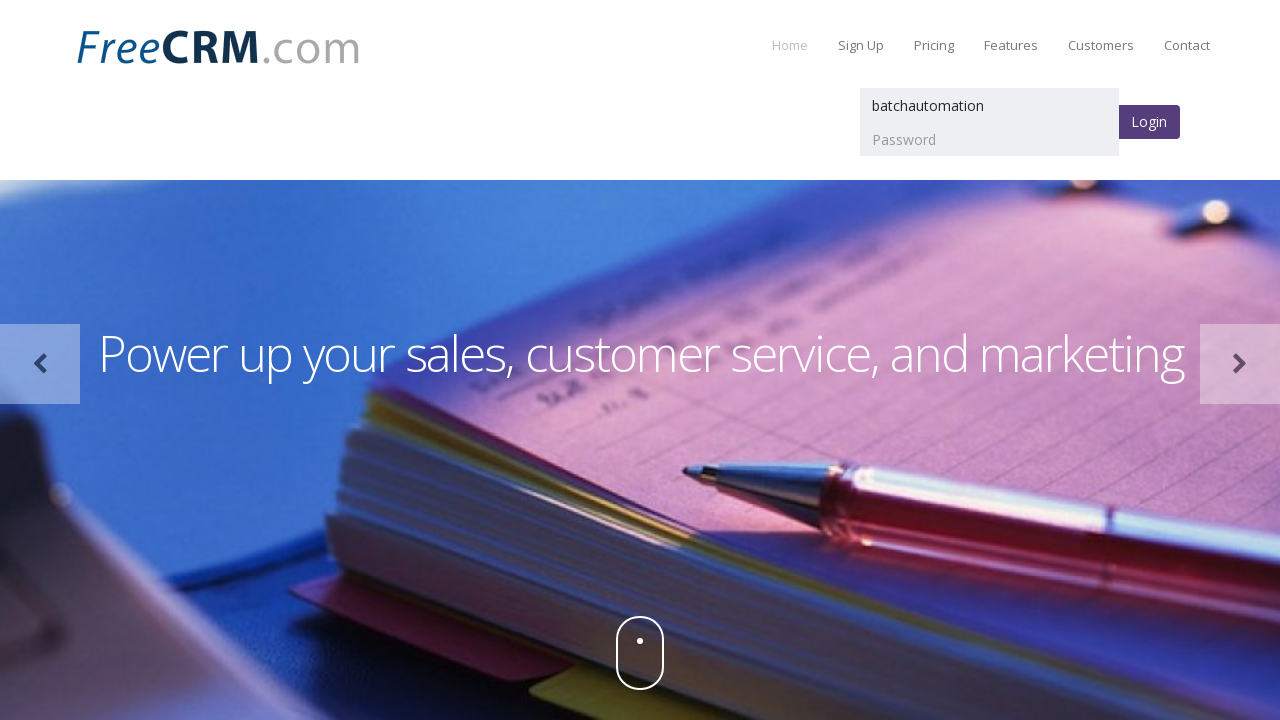

Refreshed the page to trigger DOM changes and demonstrate stale element reference
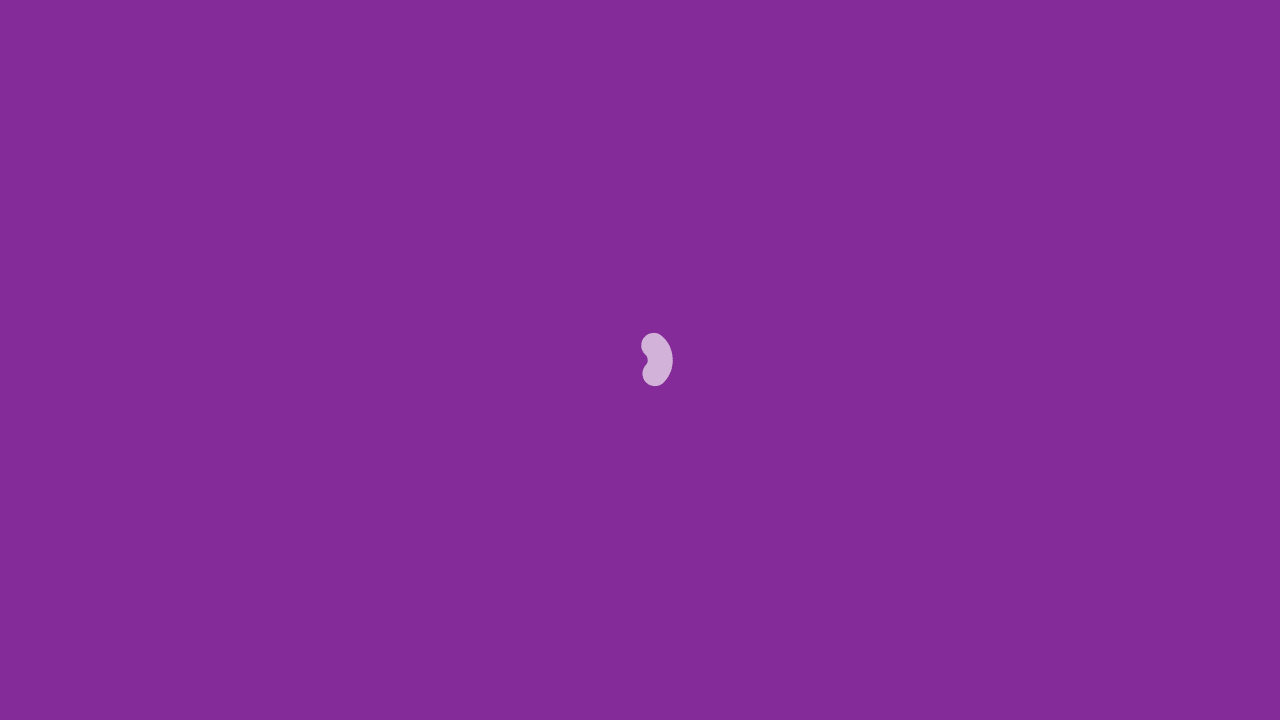

Re-filled username field after page refresh - element was re-located successfully on input[name='username']
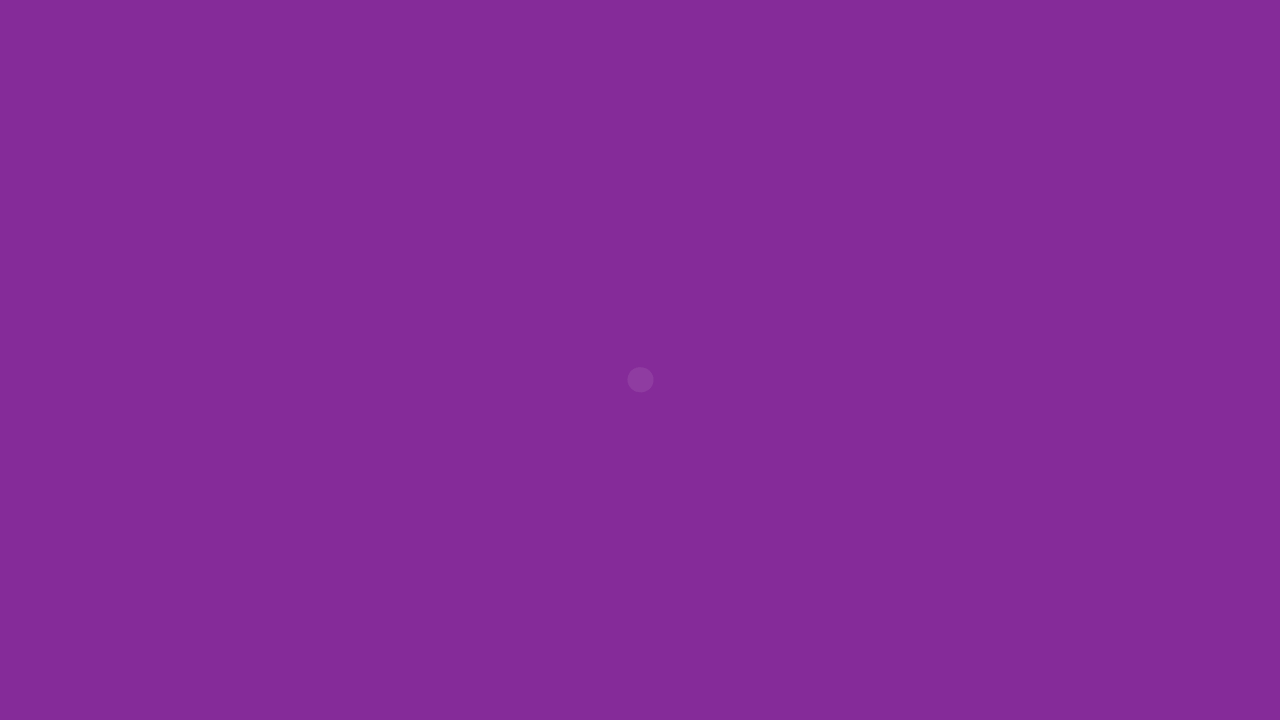

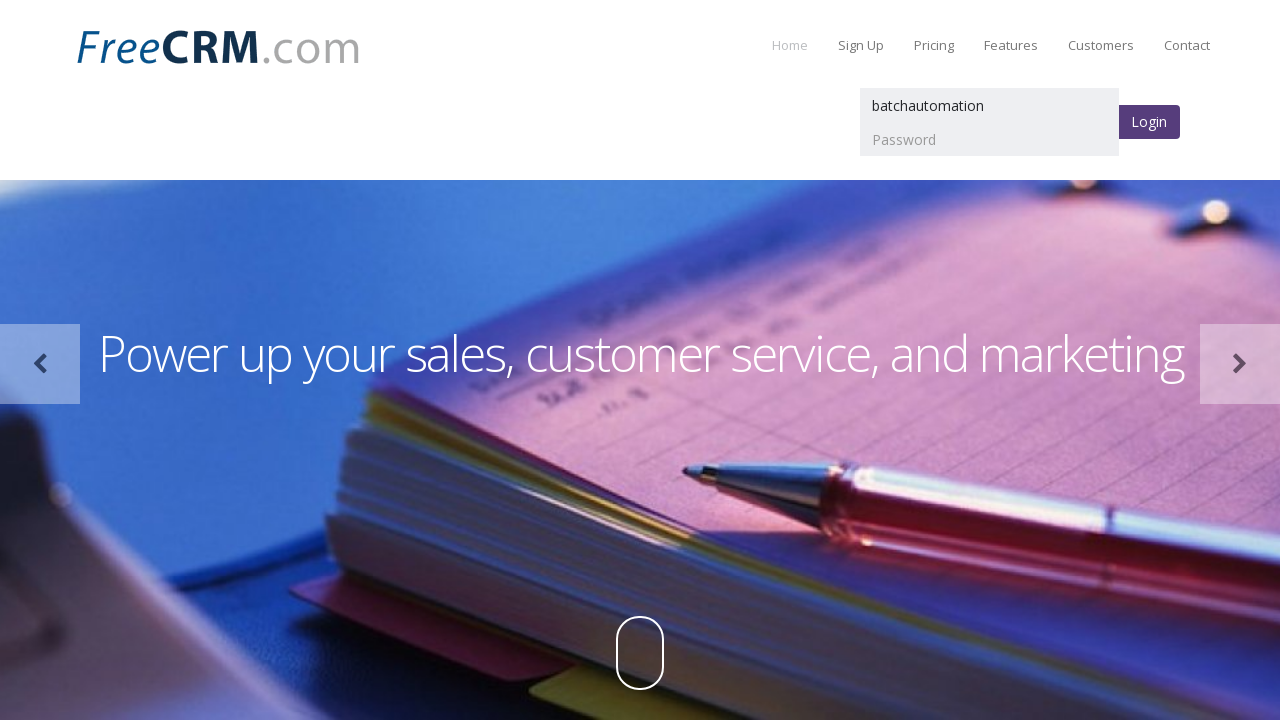